Tests checkbox handling by finding all checkboxes on the page and clicking those that are not already selected

Starting URL: https://the-internet.herokuapp.com/checkboxes

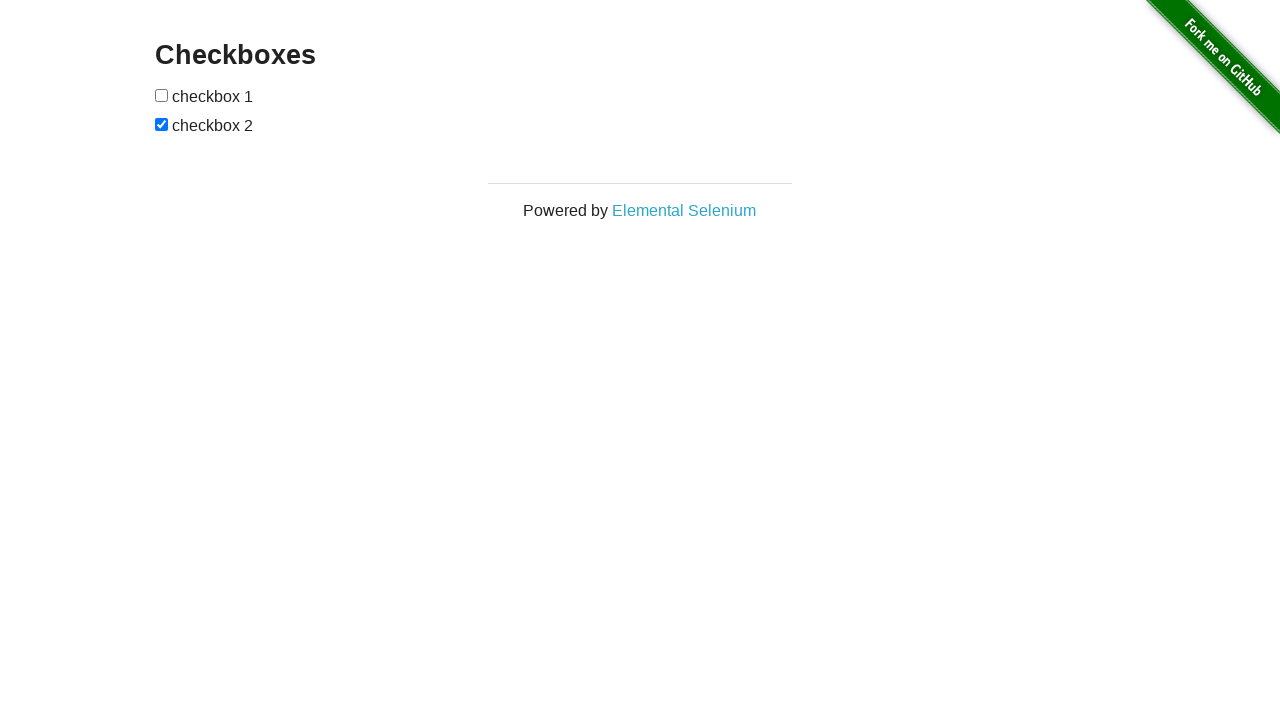

Located all checkboxes on the page
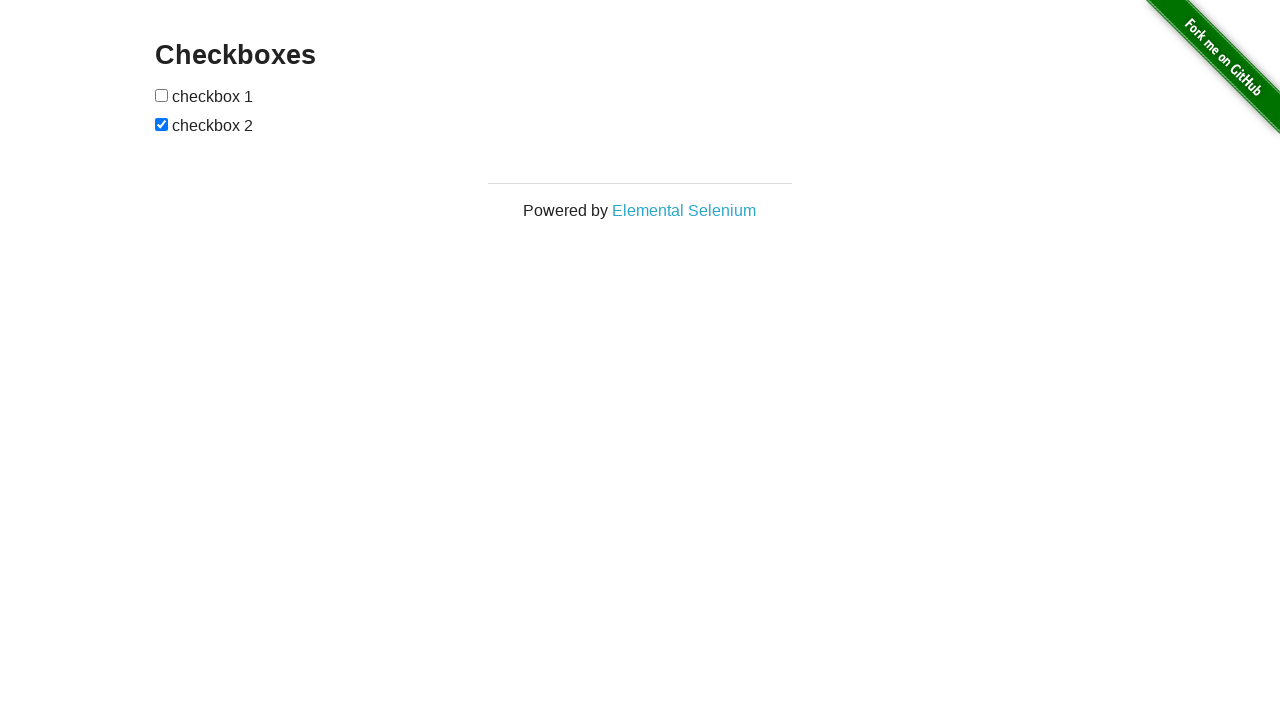

Clicked an unchecked checkbox to select it at (162, 95) on input[type='checkbox'] >> nth=0
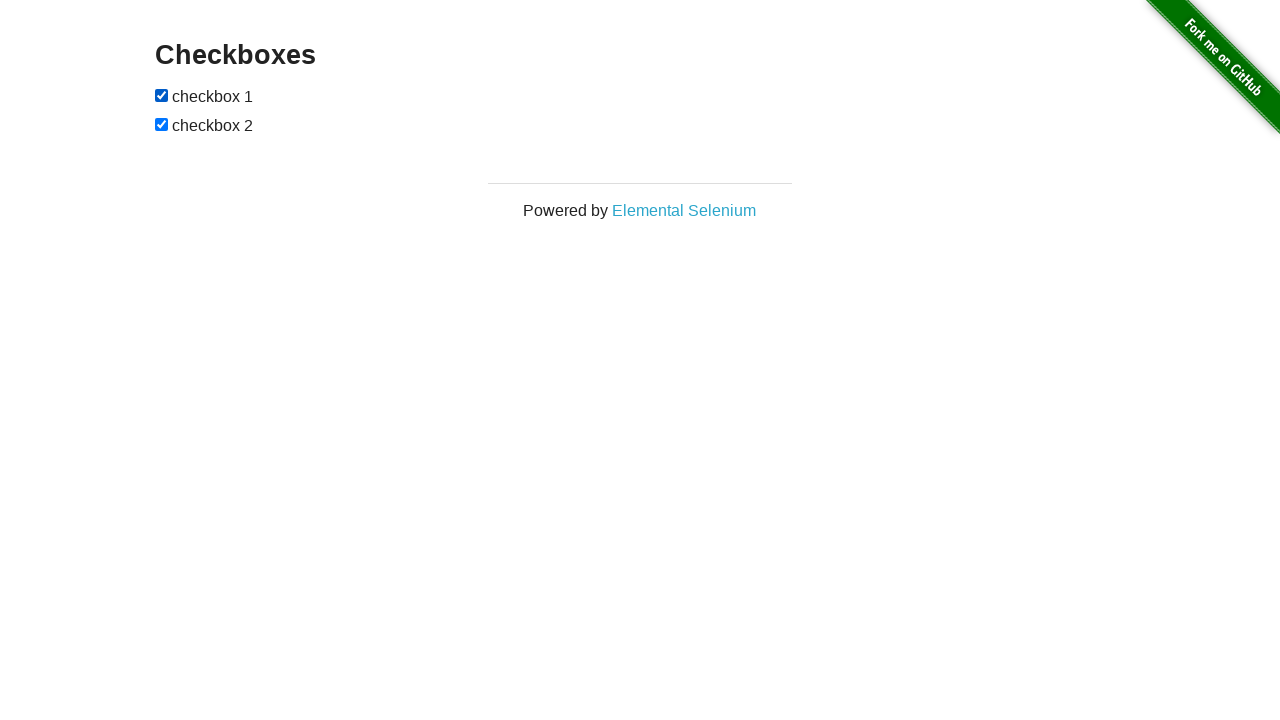

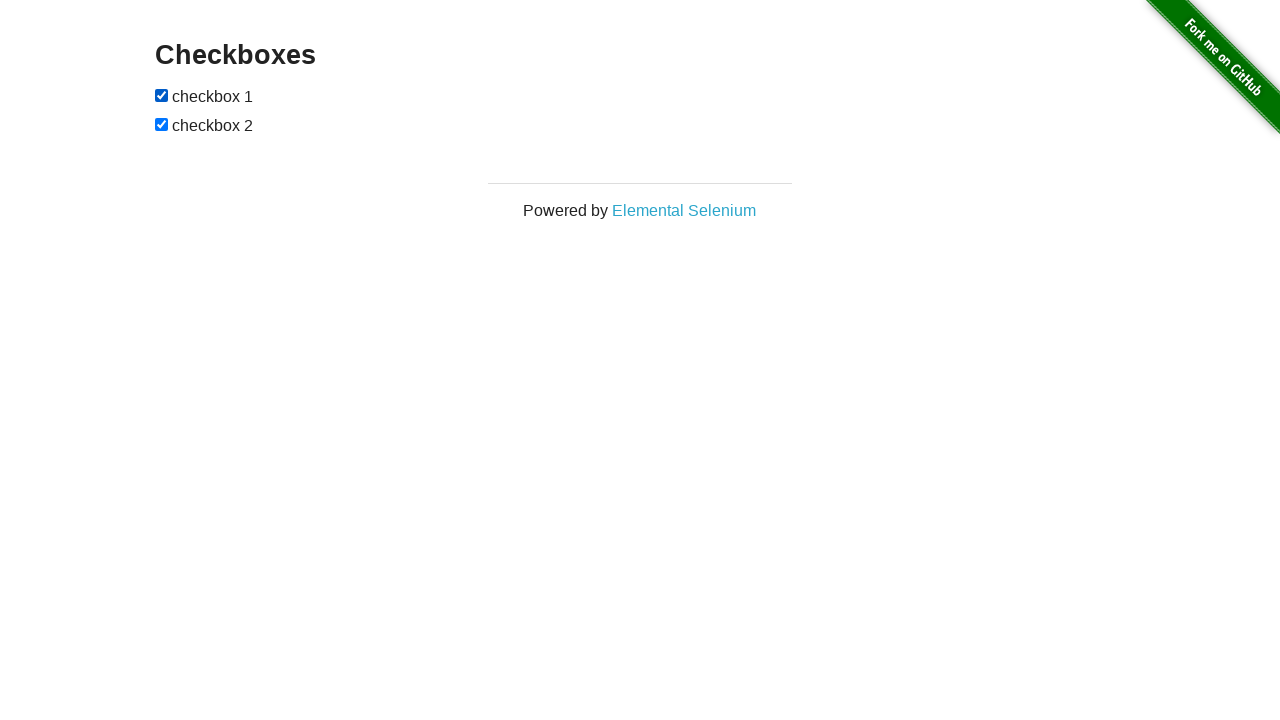